Tests alert handling functionality by clicking a button that triggers an alert and accepting it

Starting URL: https://formy-project.herokuapp.com/switch-window

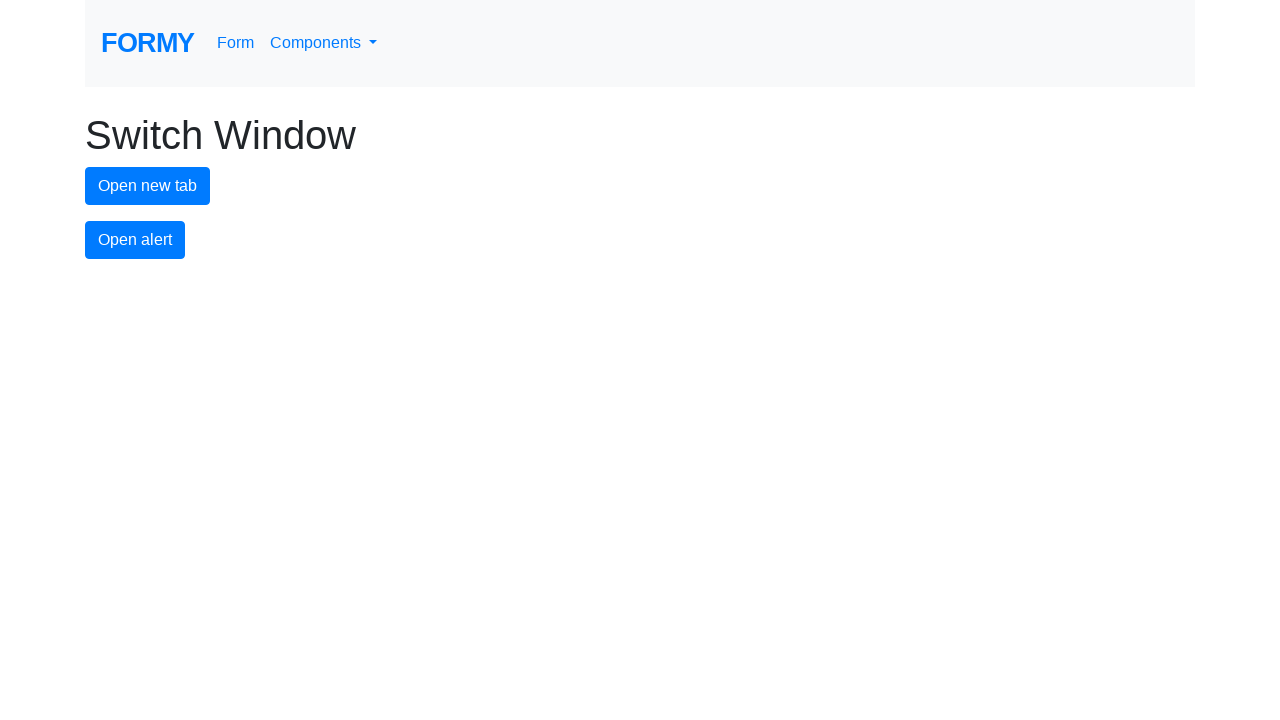

Clicked the alert button to trigger the alert dialog at (135, 240) on #alert-button
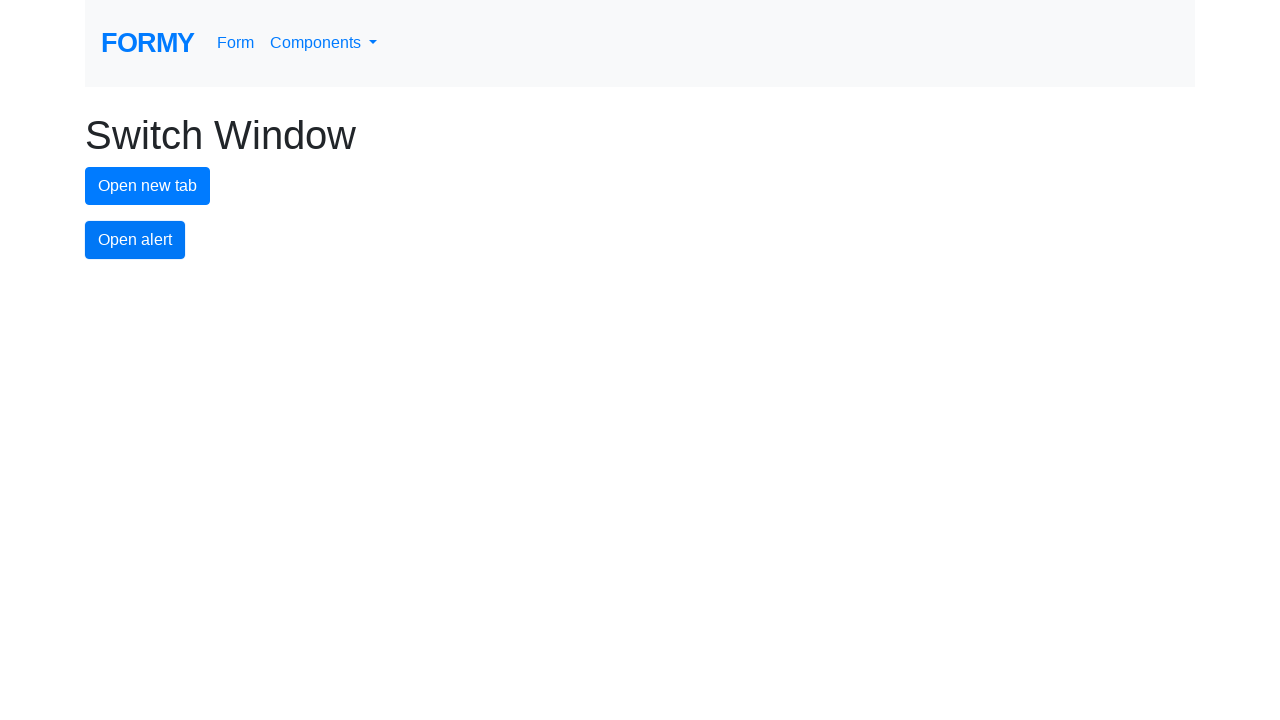

Accepted the alert dialog
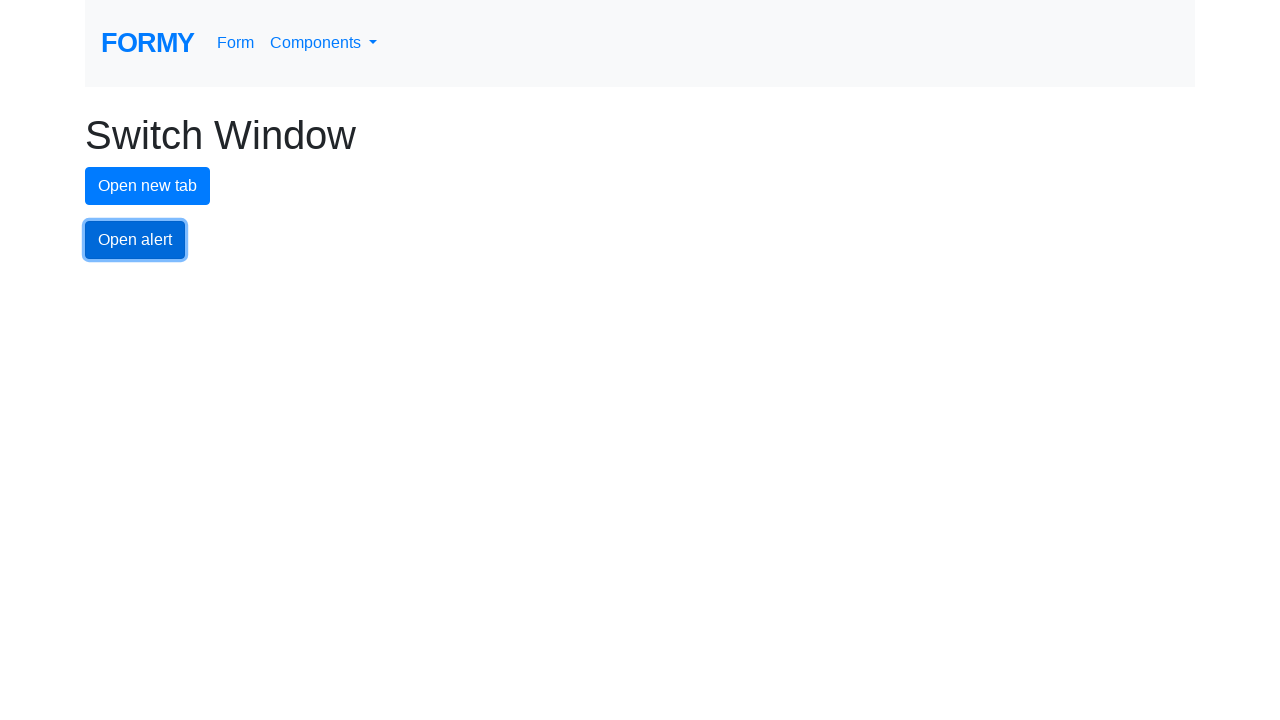

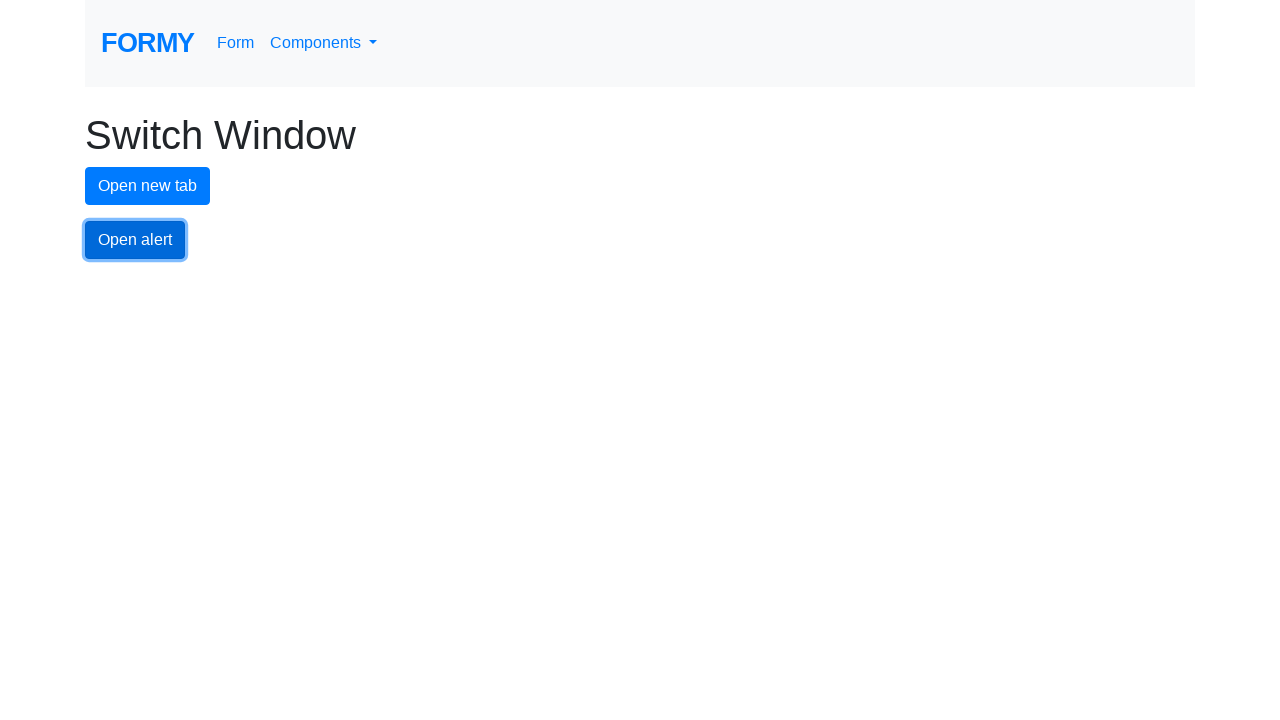